Tests opening the "Terms of Use" link in a new tab using Ctrl+Enter, switches to the new tab, verifies the page title, and types in a search box.

Starting URL: https://www.tutorialspoint.com/about/about_careers.htm

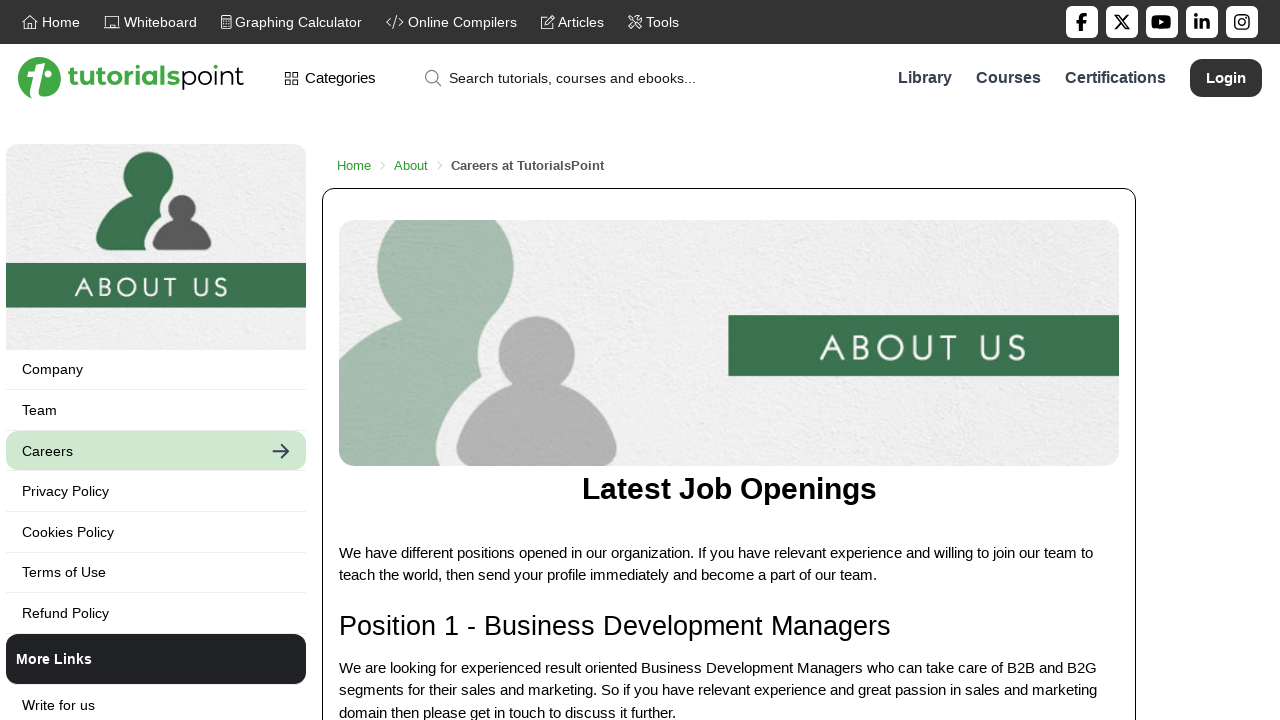

Clicked 'Terms of Use' link with Ctrl+Enter to open in new tab at (156, 572) on xpath=//a[text()='Terms of Use']
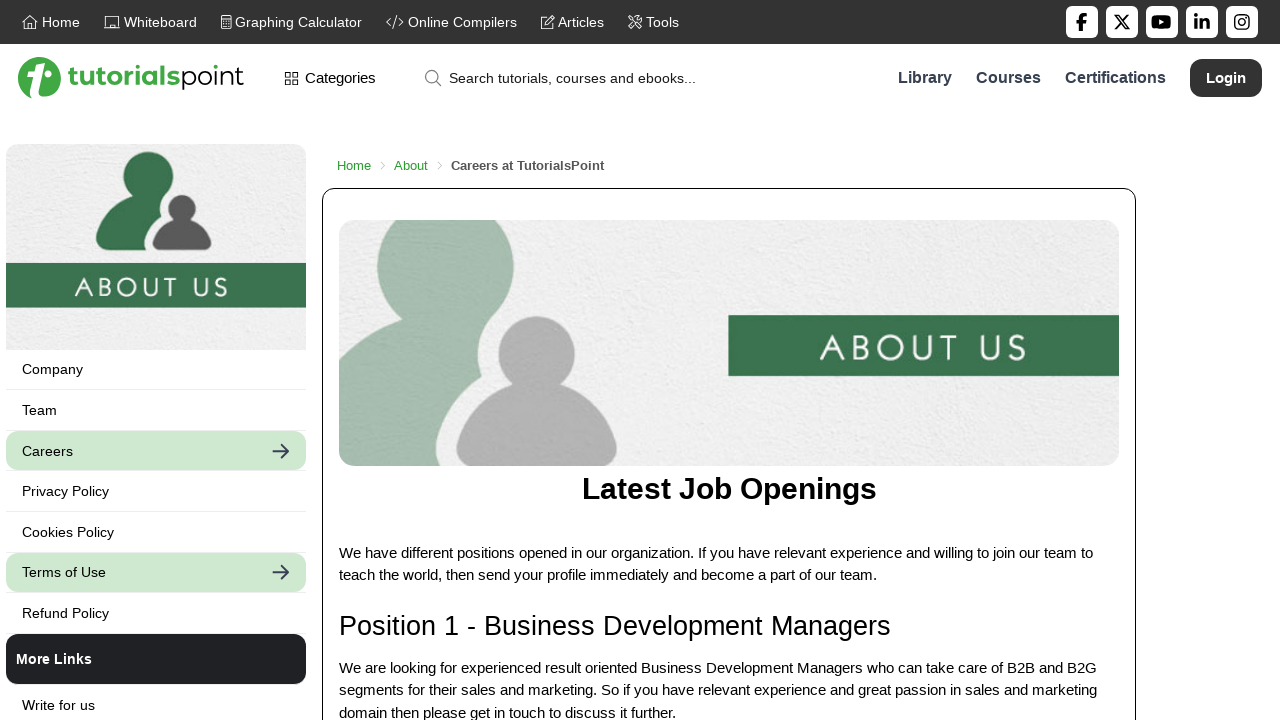

Switched to new tab and waited for page to load
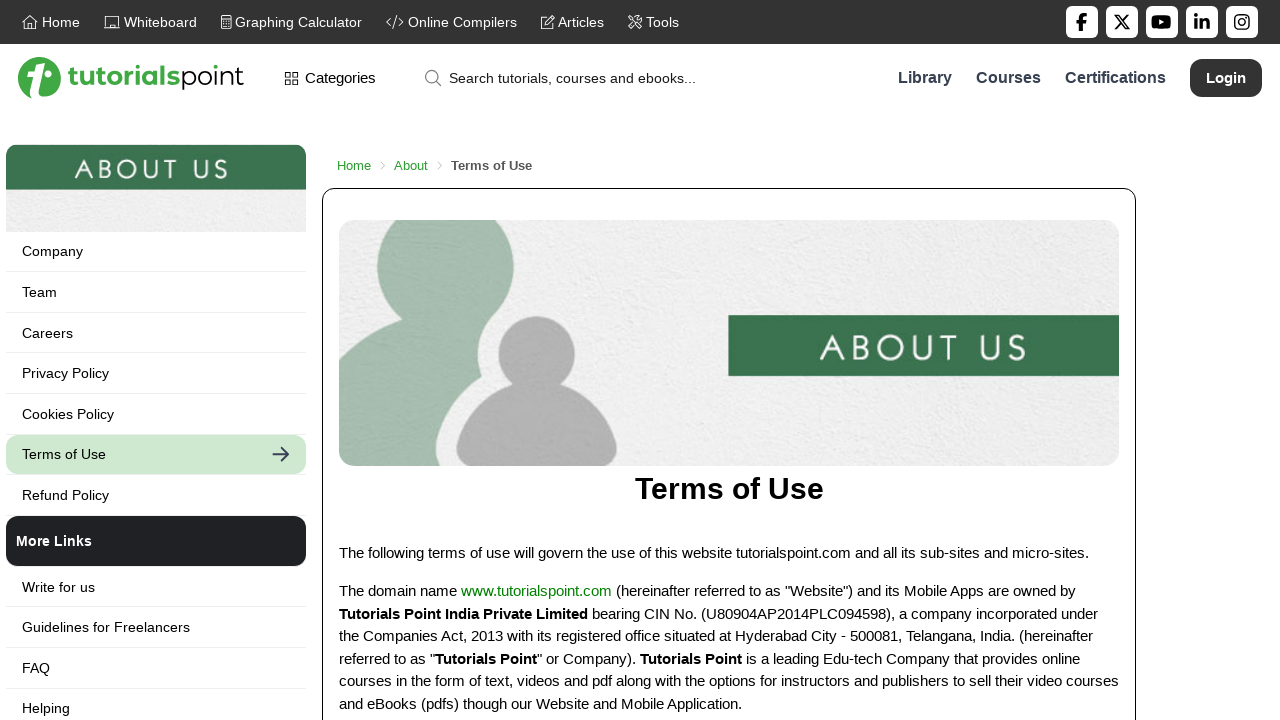

Verified page title: 'Terms of Use'
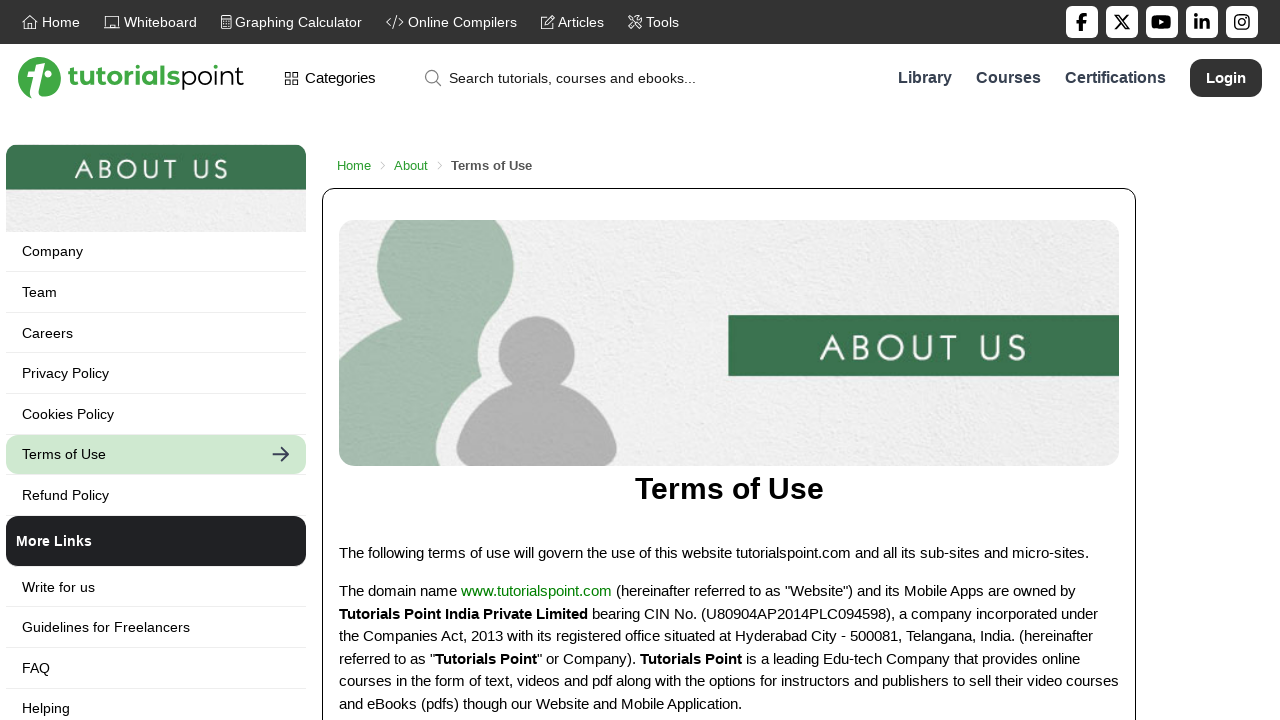

Asserted that 'Terms of Use' is in page title
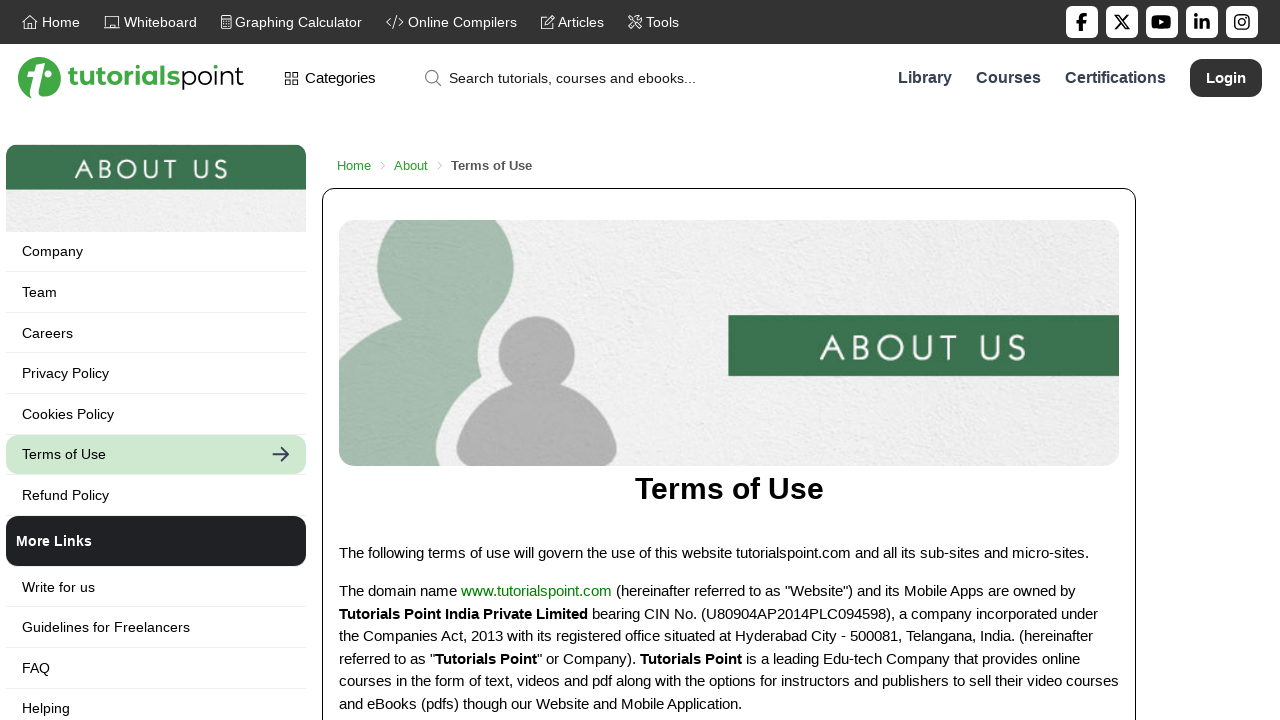

Waited for search input field to appear
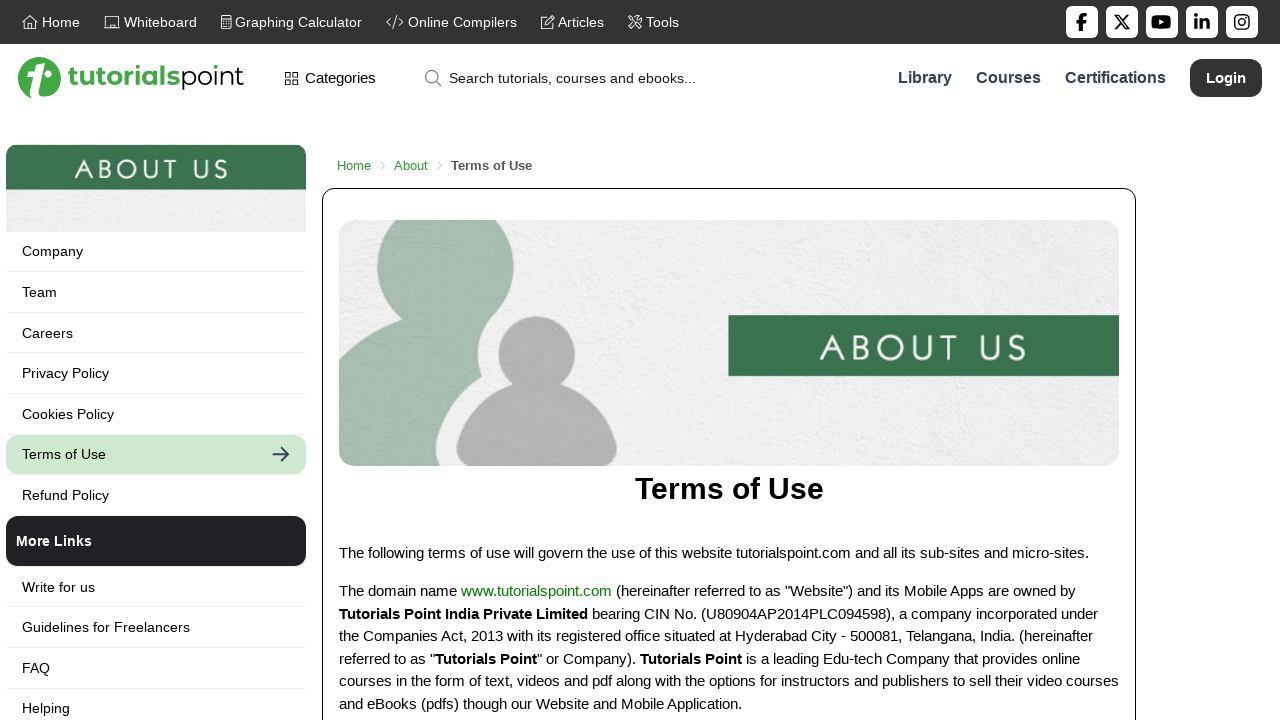

Filled search input field with 'book' on //input[@id='search-strings']
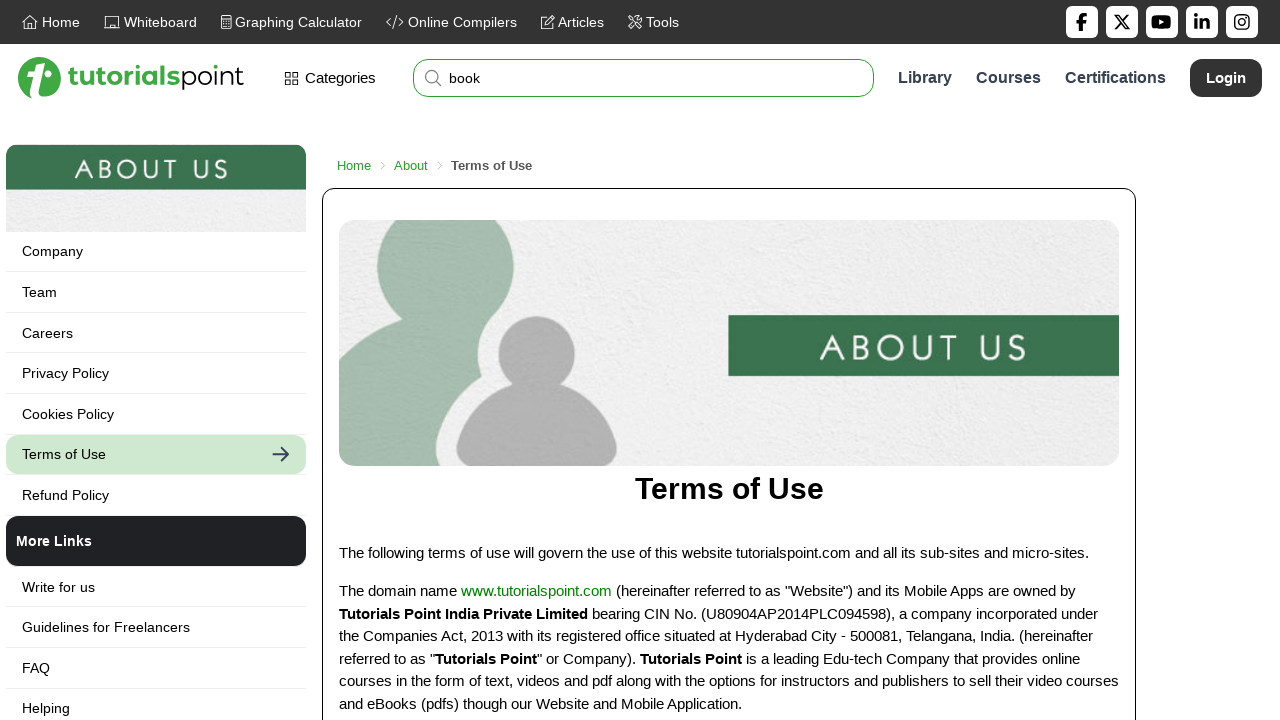

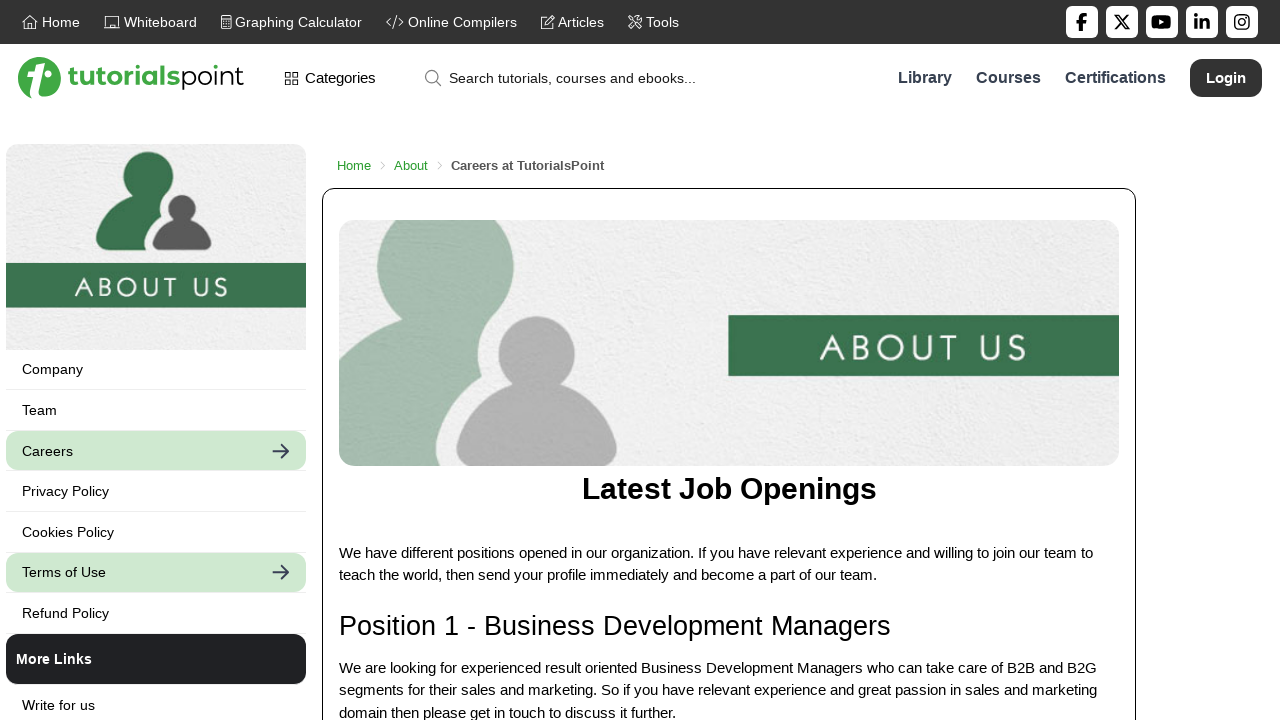